Navigates to the Rediff Money website and clicks on the 'Trends' link to access market trends information

Starting URL: https://money.rediff.com/index.html

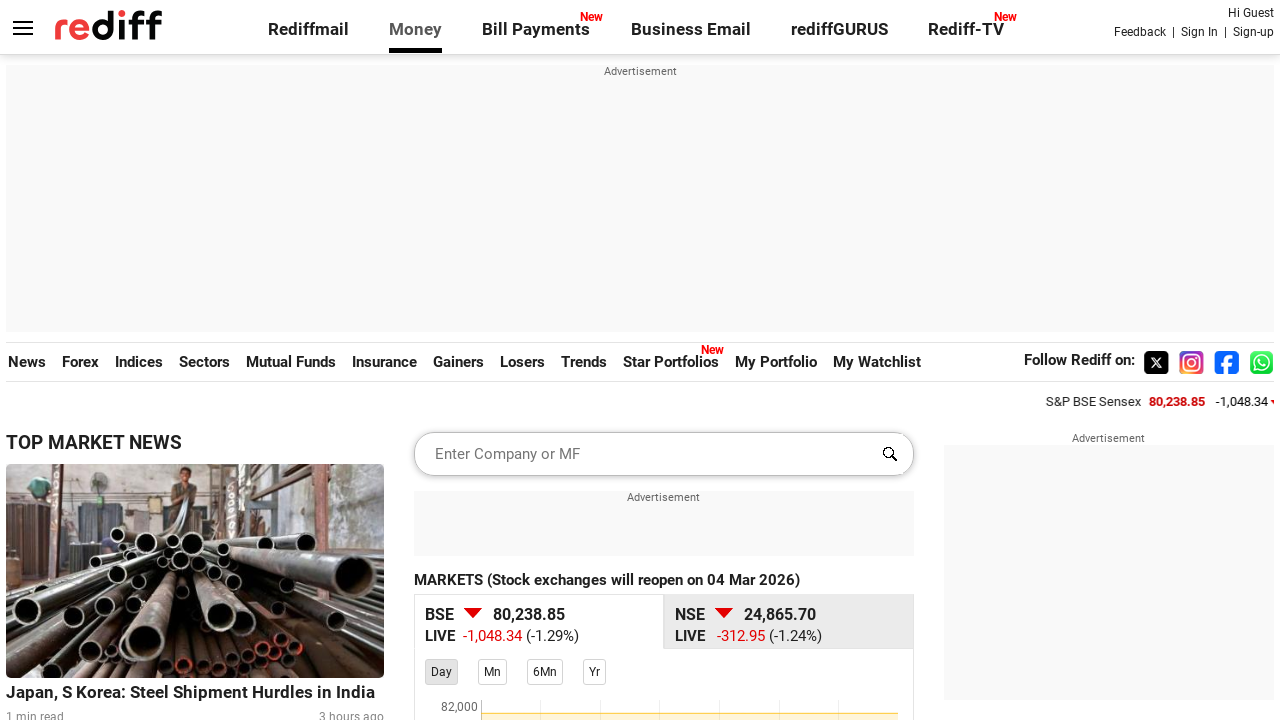

Navigated to Rediff Money website
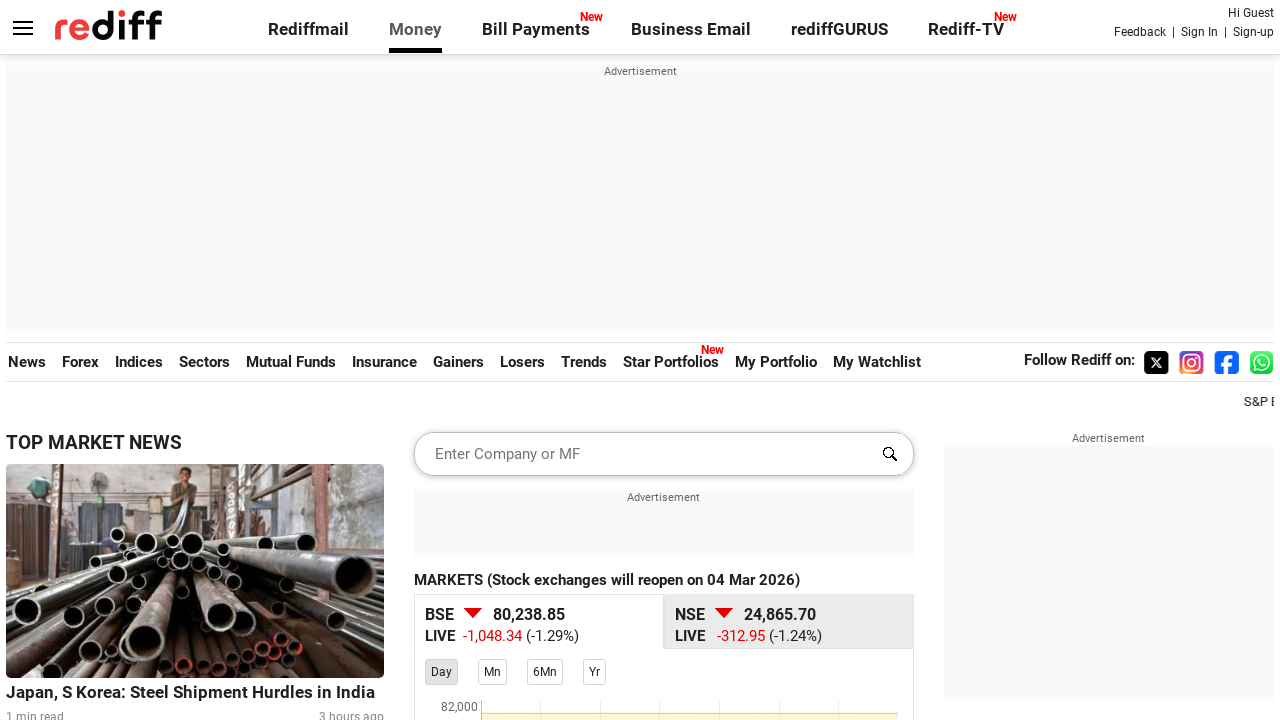

Clicked on the 'Trends' link to access market trends information at (584, 362) on xpath=//a[contains(.,'Trends')]
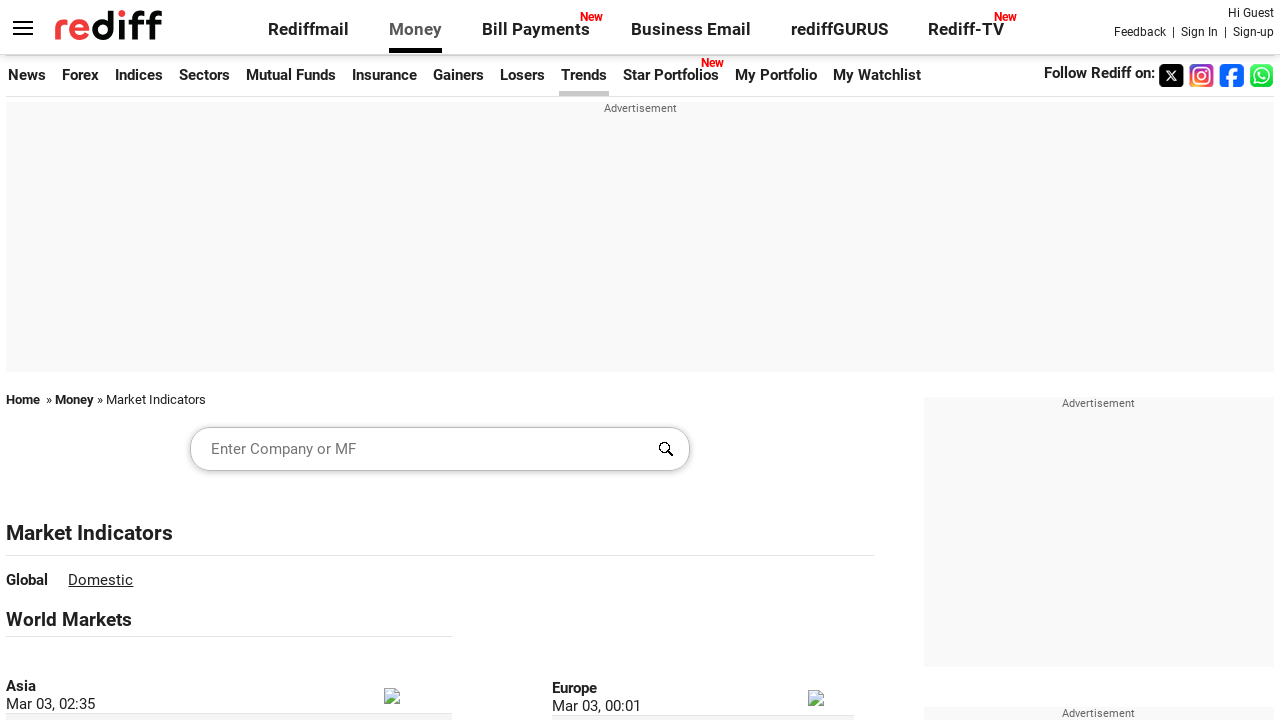

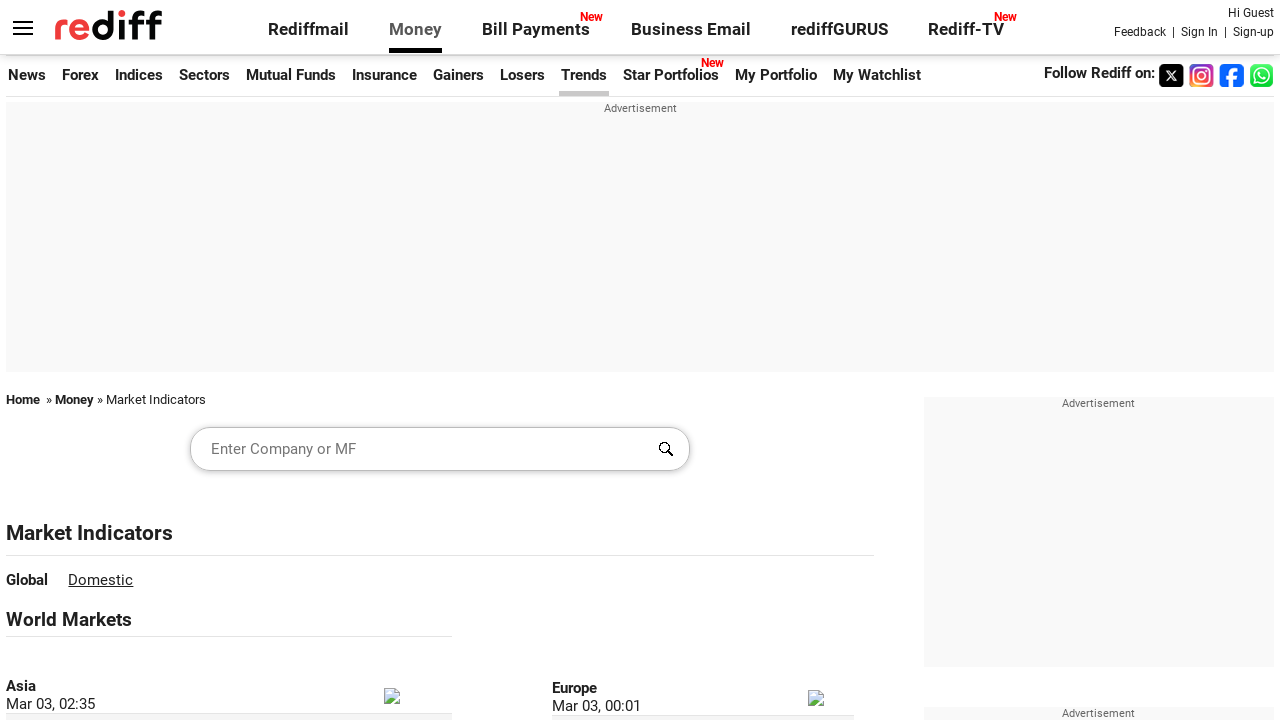